Tests that edits are saved when the input field loses focus (blur)

Starting URL: https://demo.playwright.dev/todomvc

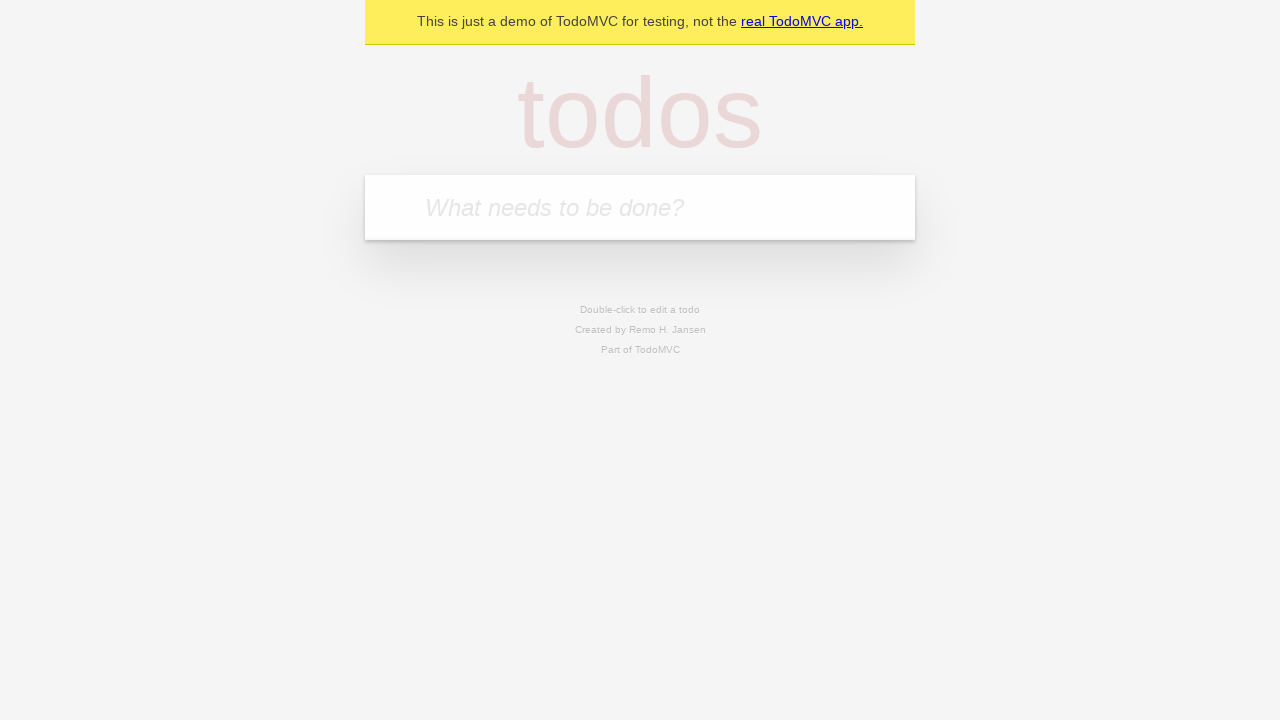

Filled todo input with 'buy some cheese' on internal:attr=[placeholder="What needs to be done?"i]
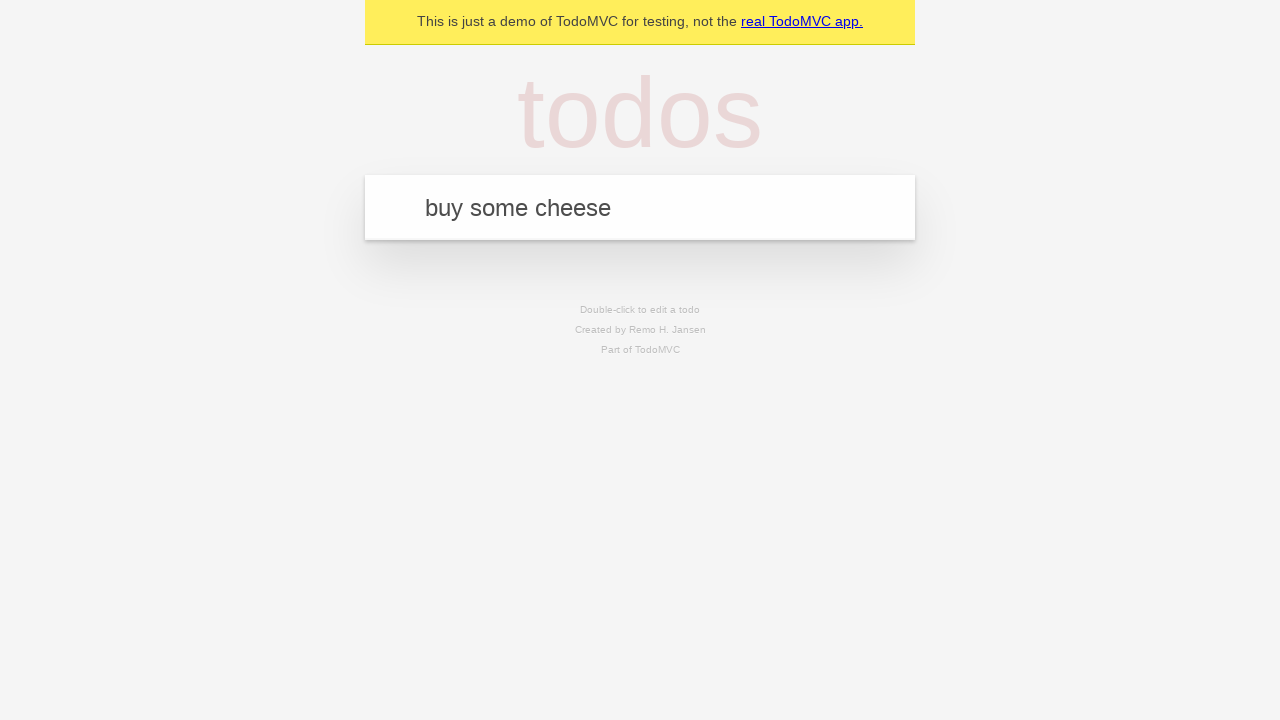

Pressed Enter to create first todo item on internal:attr=[placeholder="What needs to be done?"i]
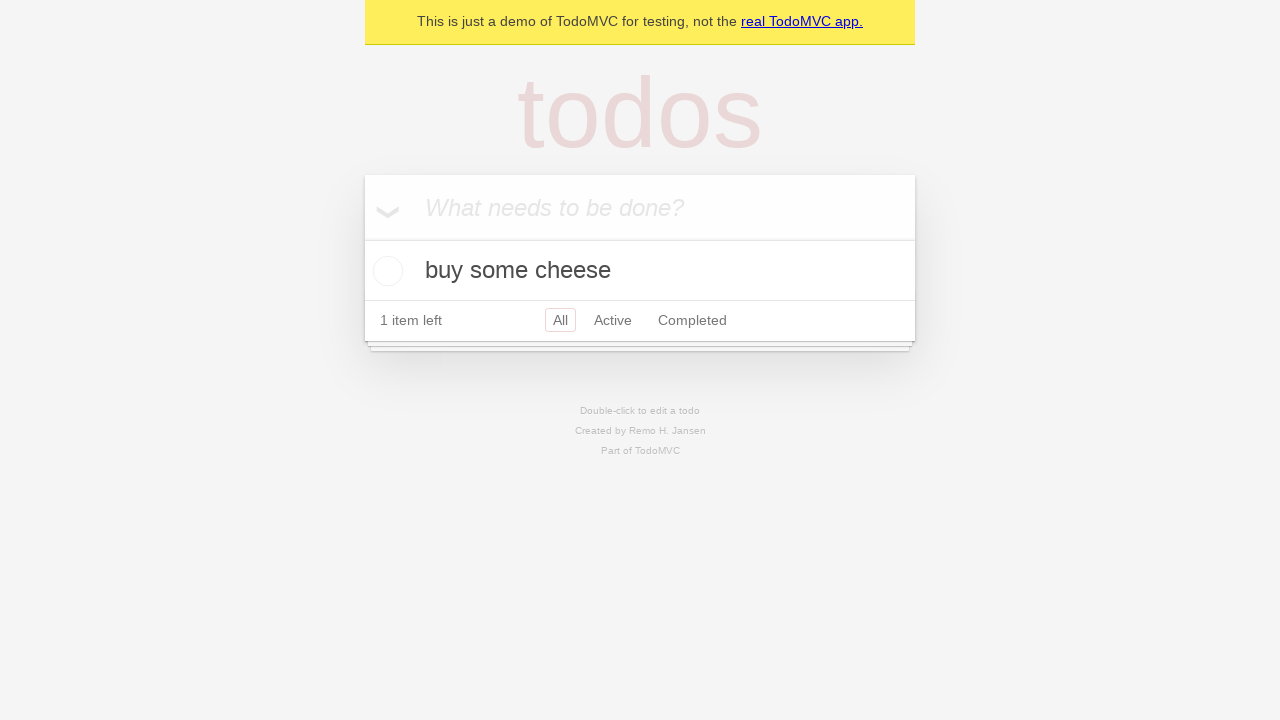

Filled todo input with 'feed the cat' on internal:attr=[placeholder="What needs to be done?"i]
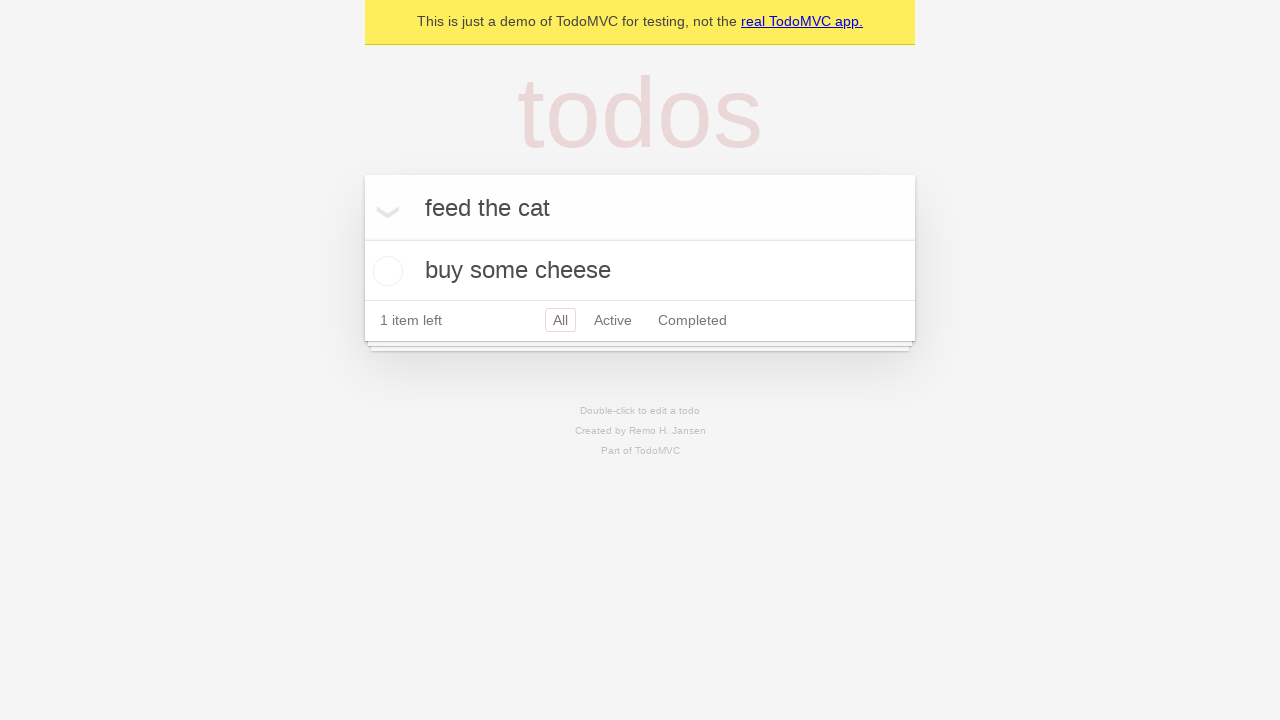

Pressed Enter to create second todo item on internal:attr=[placeholder="What needs to be done?"i]
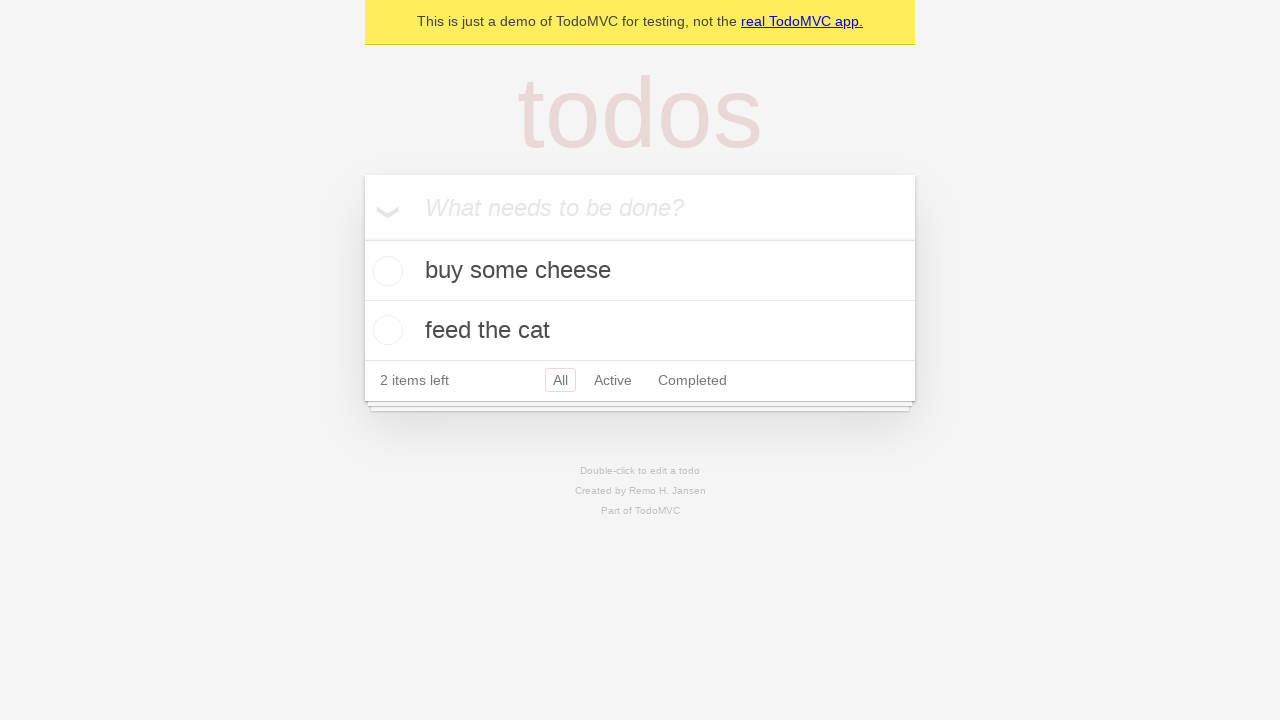

Filled todo input with 'book a doctors appointment' on internal:attr=[placeholder="What needs to be done?"i]
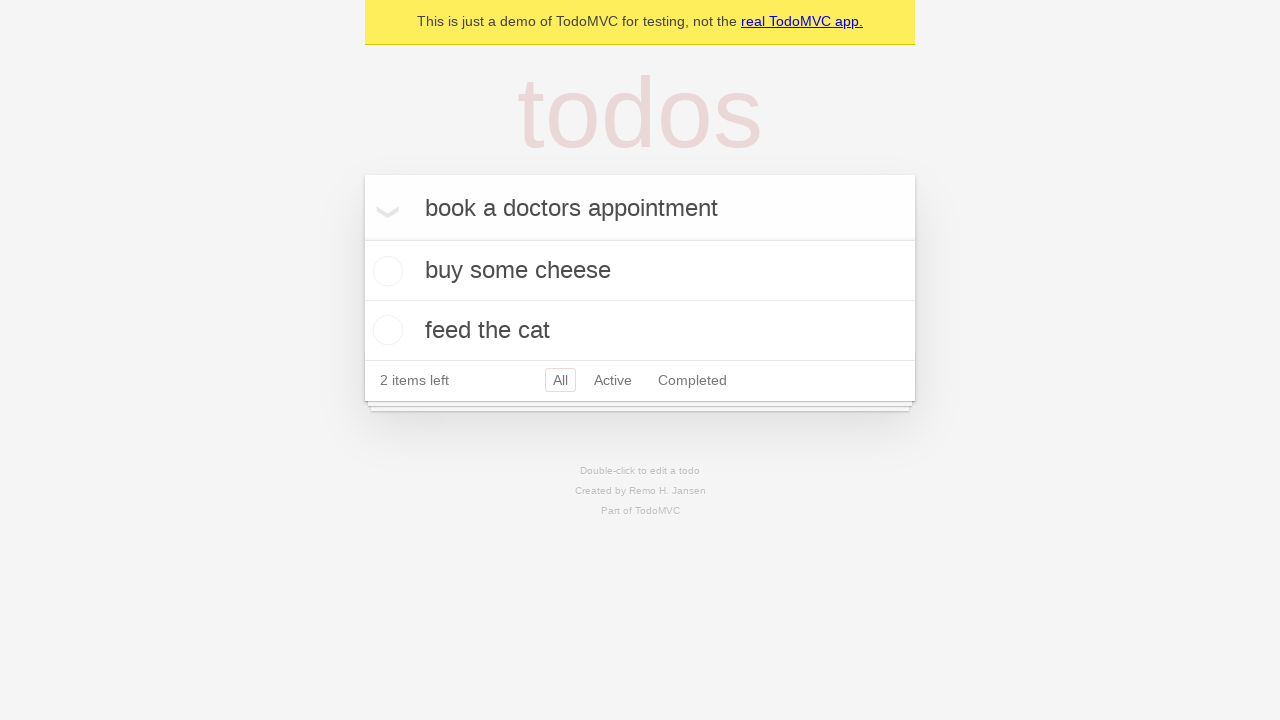

Pressed Enter to create third todo item on internal:attr=[placeholder="What needs to be done?"i]
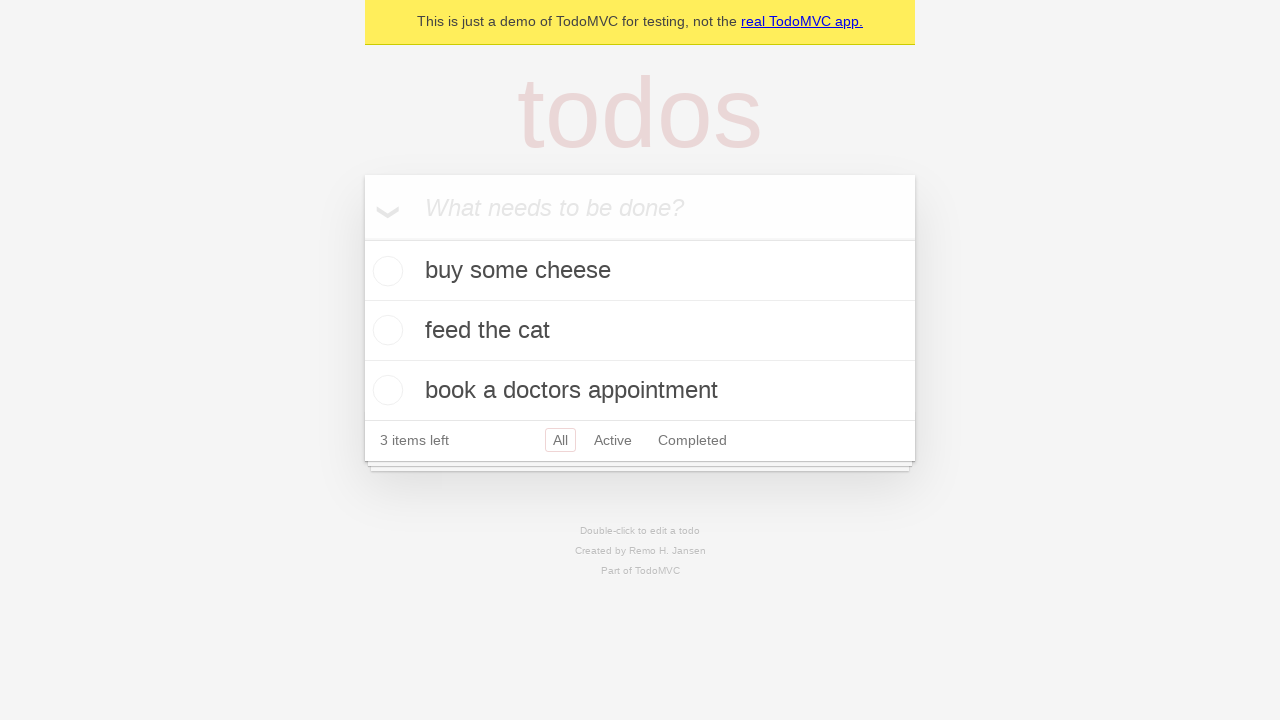

Double-clicked on second todo item to enter edit mode at (640, 331) on internal:testid=[data-testid="todo-item"s] >> nth=1
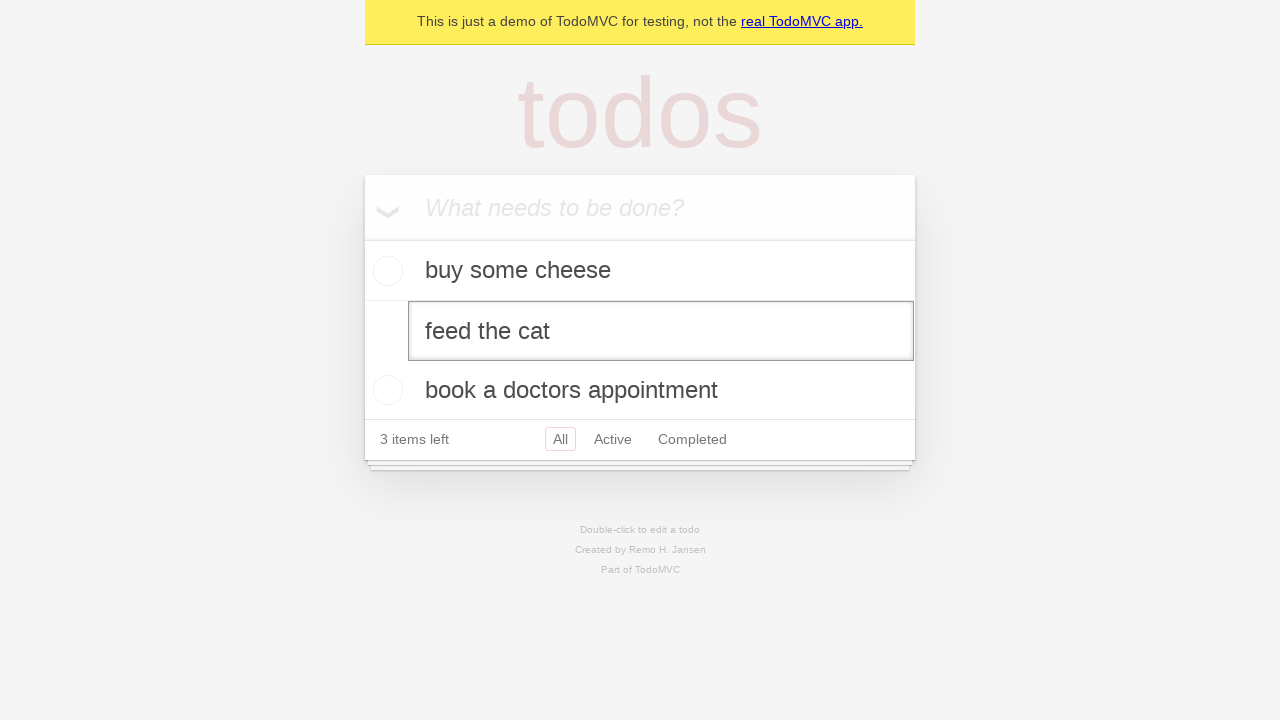

Changed todo text to 'buy some sausages' on internal:testid=[data-testid="todo-item"s] >> nth=1 >> internal:role=textbox[nam
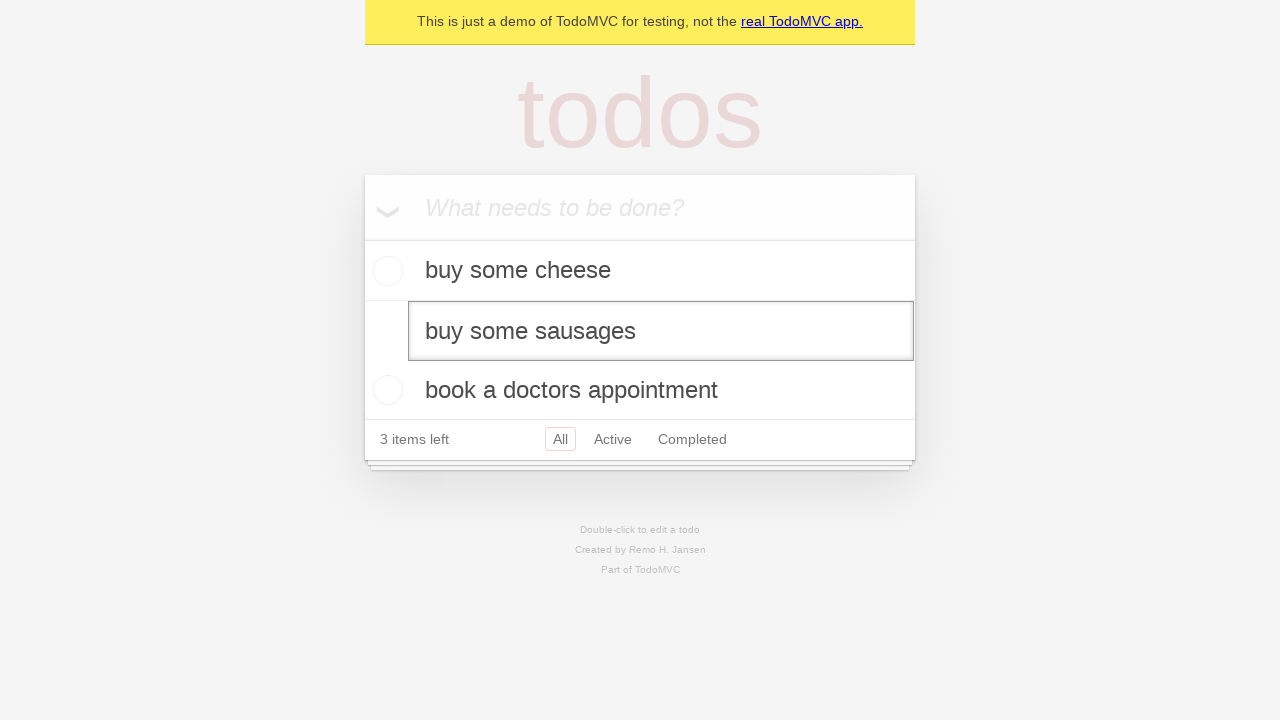

Dispatched blur event on edit textbox to trigger save
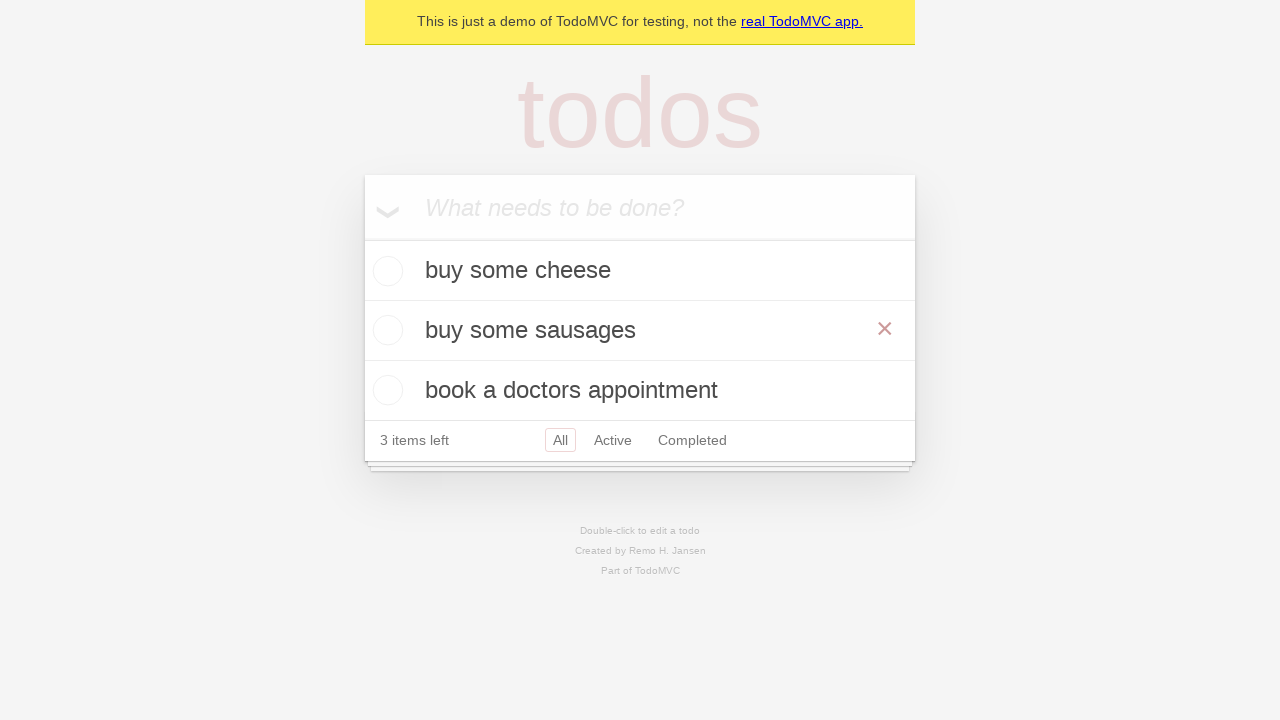

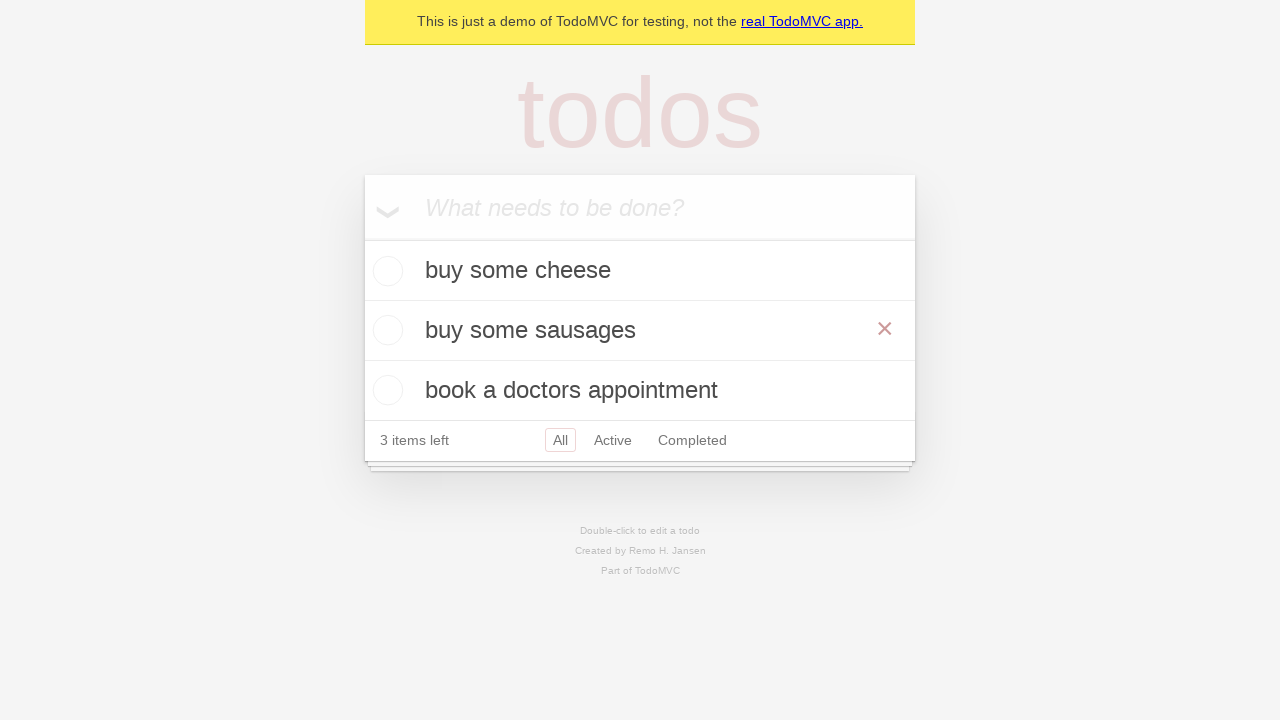